Tests window handling by clicking Help link which opens in a new window, switching to that window, and then clicking the Community link

Starting URL: https://www.gmail.com

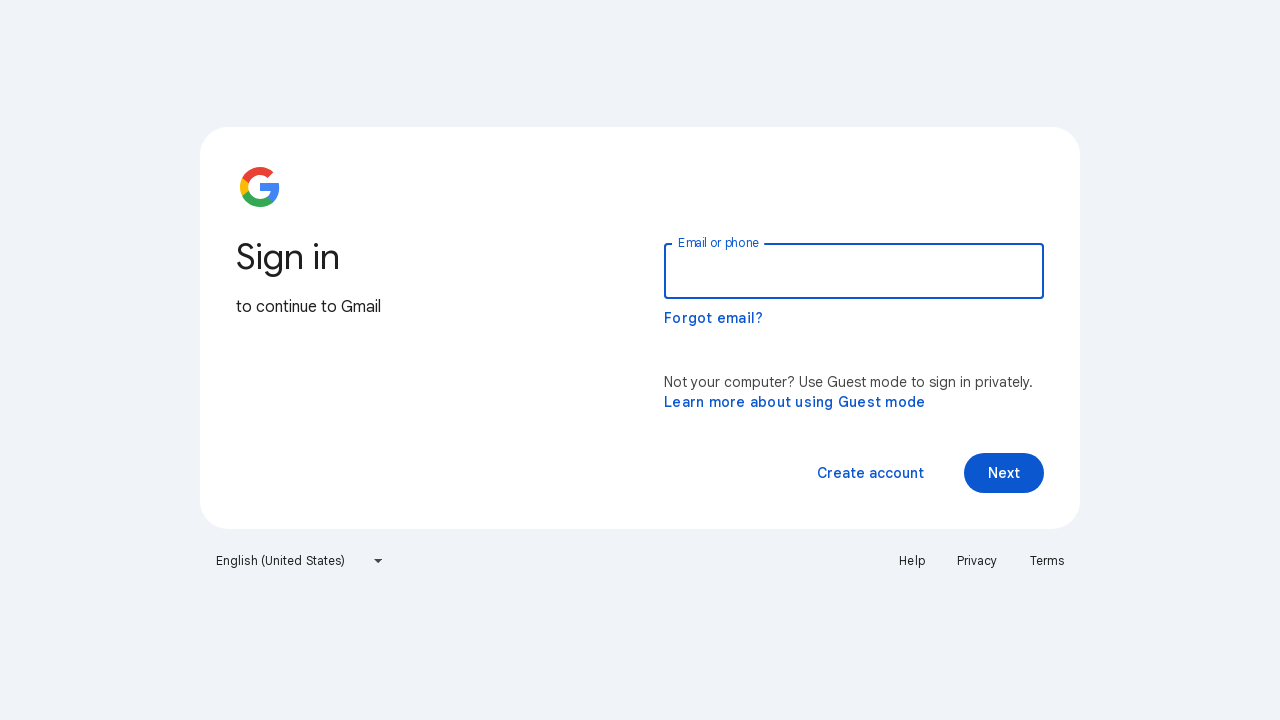

Clicked Help link which opened in a new window at (912, 561) on a:has-text('Help')
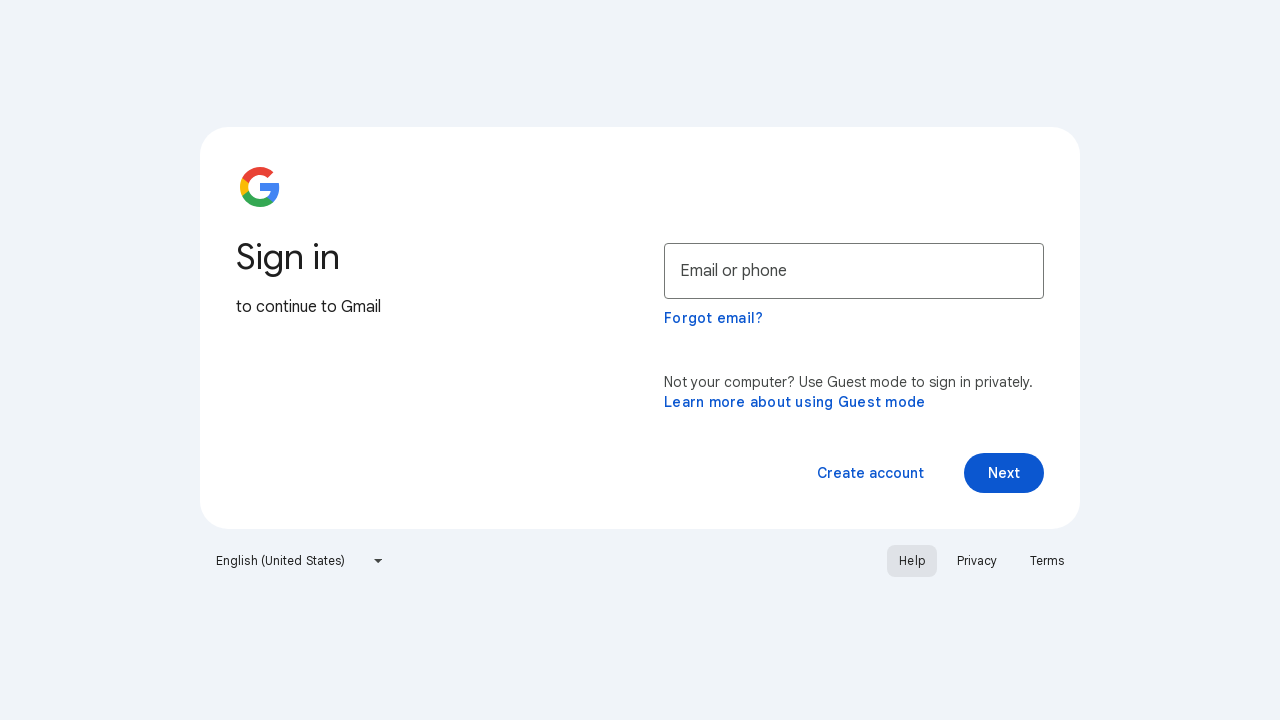

Captured new page/window reference from Help link click
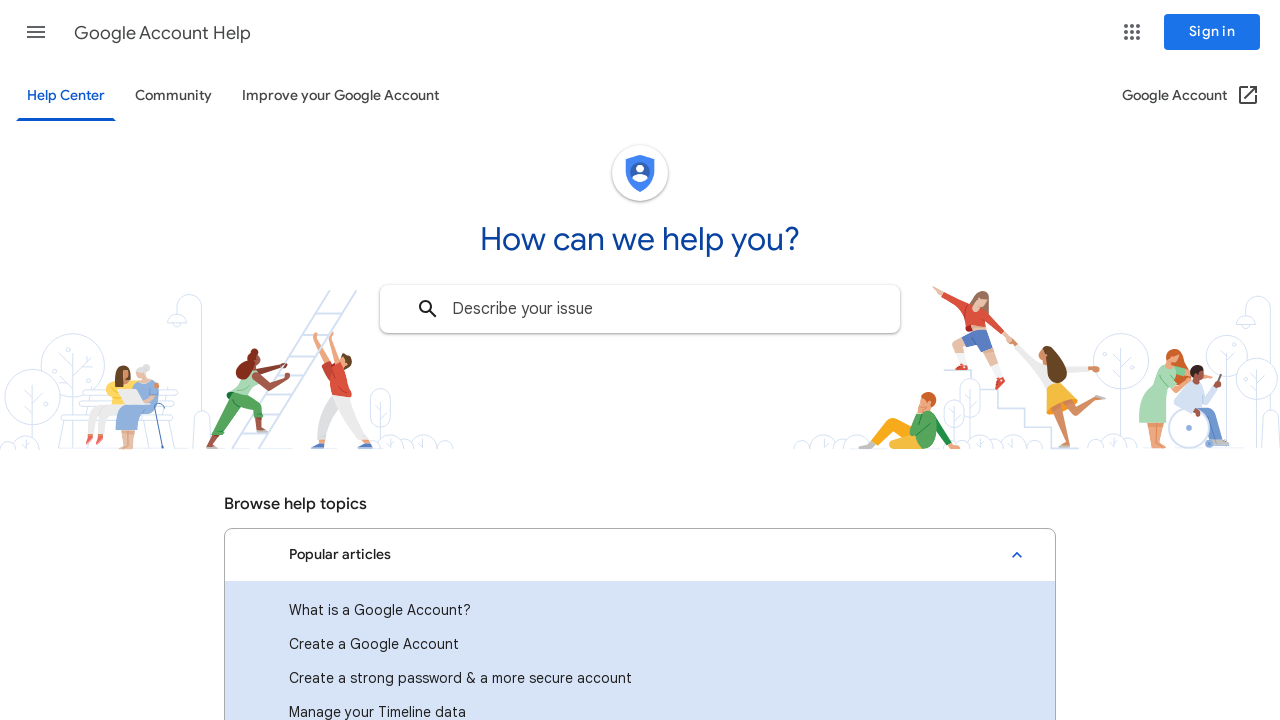

New page loaded successfully
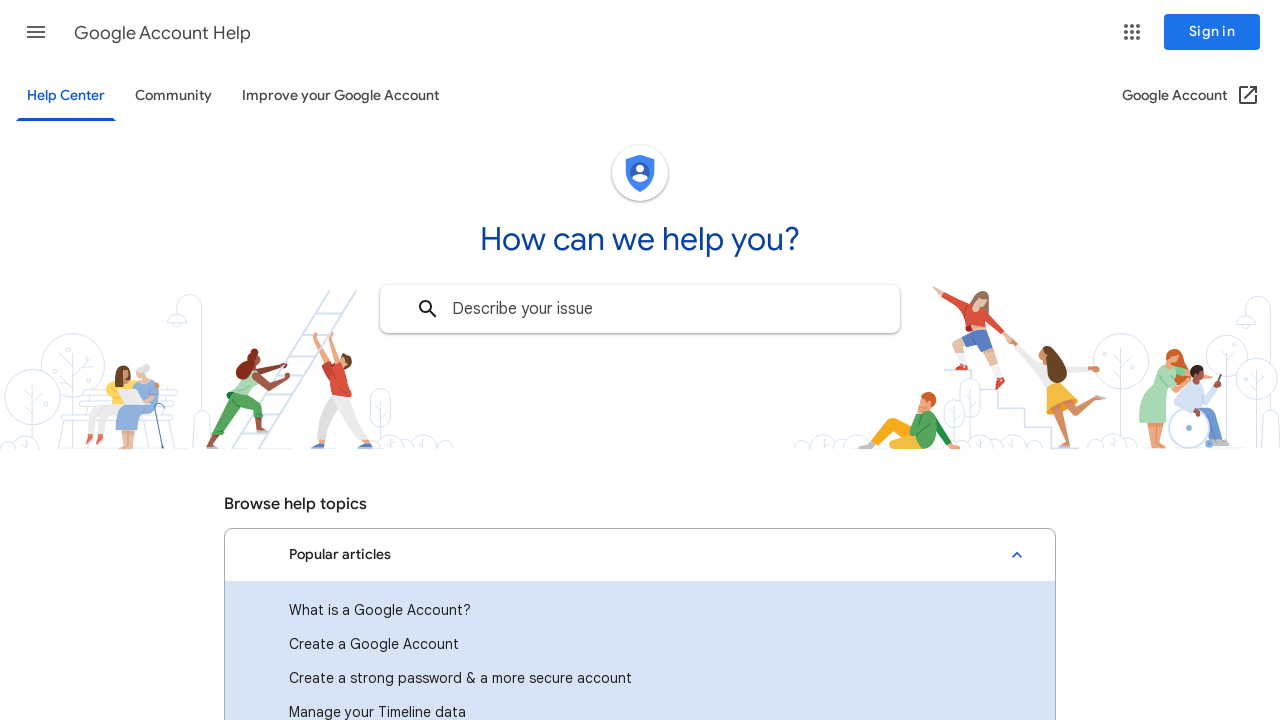

Clicked Community link on the Help page at (174, 96) on a:has-text('Community')
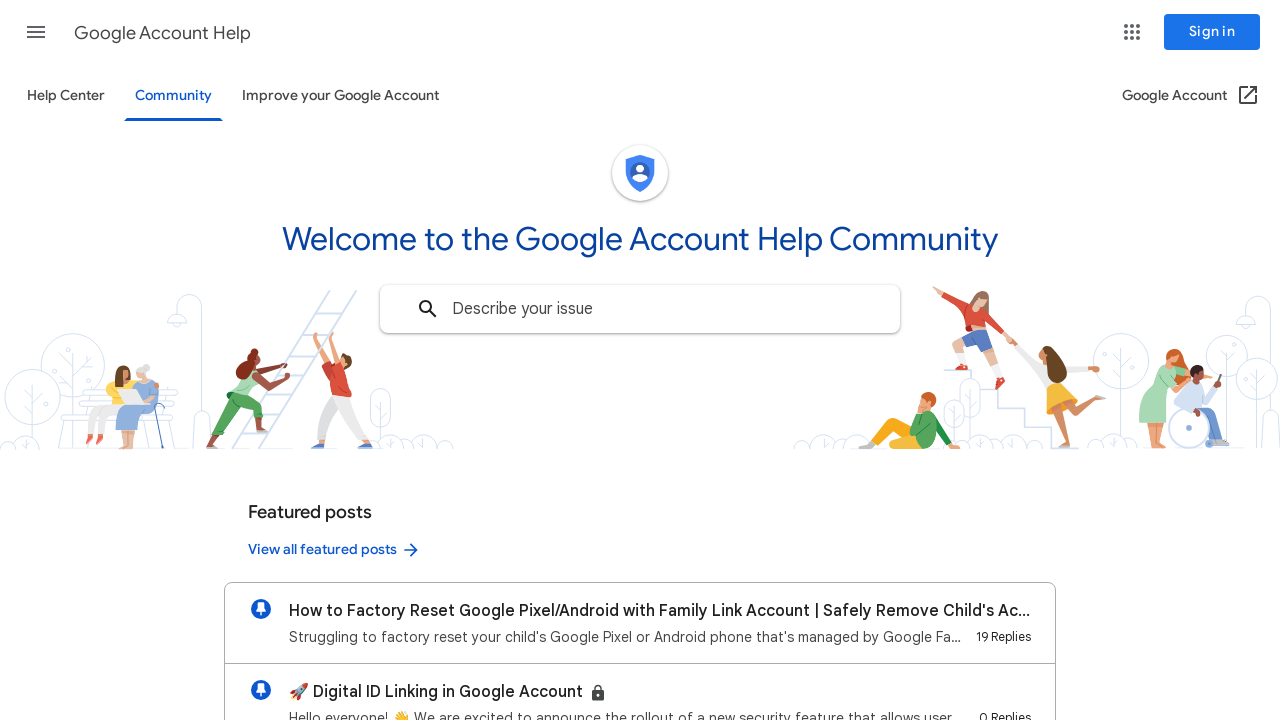

Community page loaded successfully
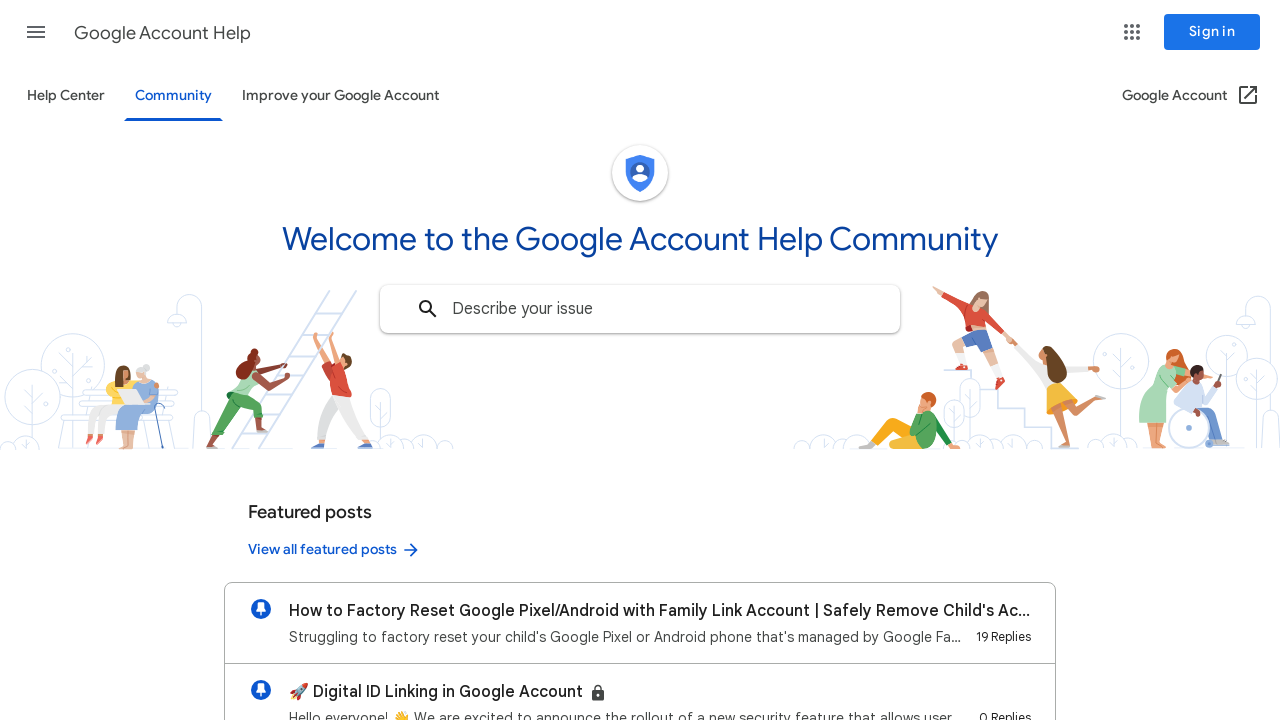

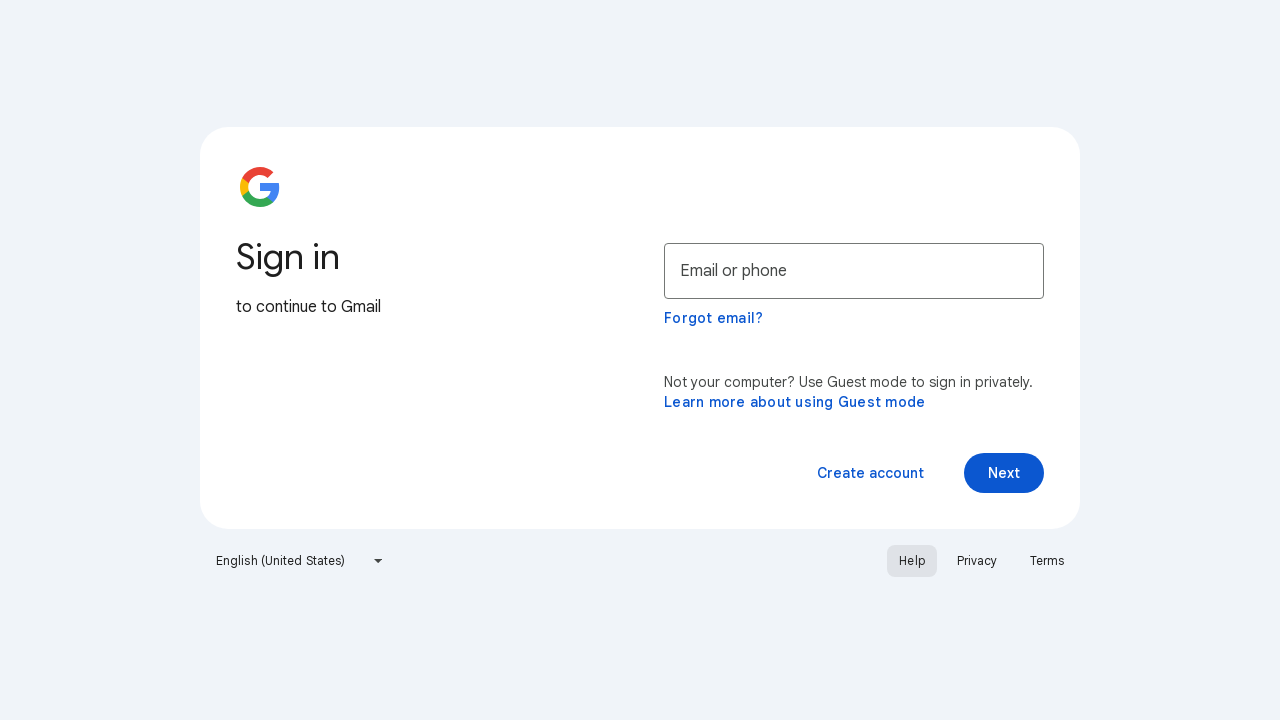